Tests the "Get started" navigation flow by clicking the Get started link and verifying the URL contains "intro"

Starting URL: https://playwright.dev/

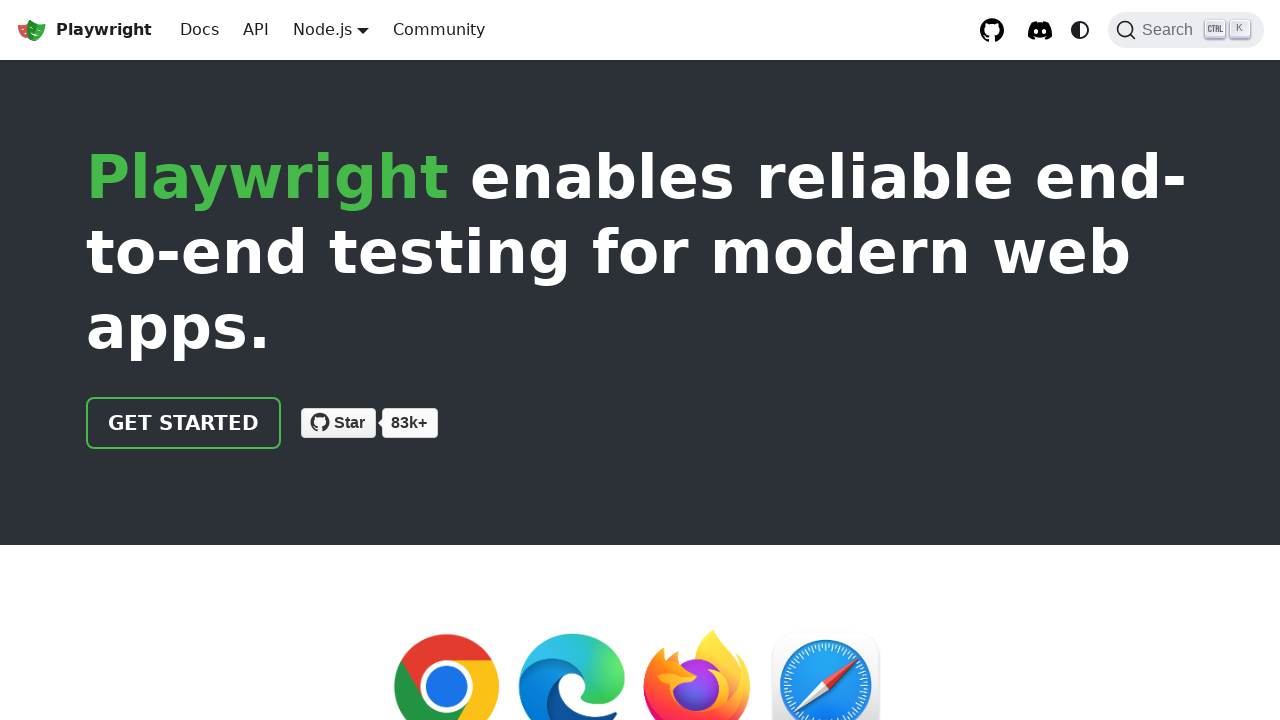

Clicked the 'Get started' link at (184, 423) on internal:role=link[name="Get started"i]
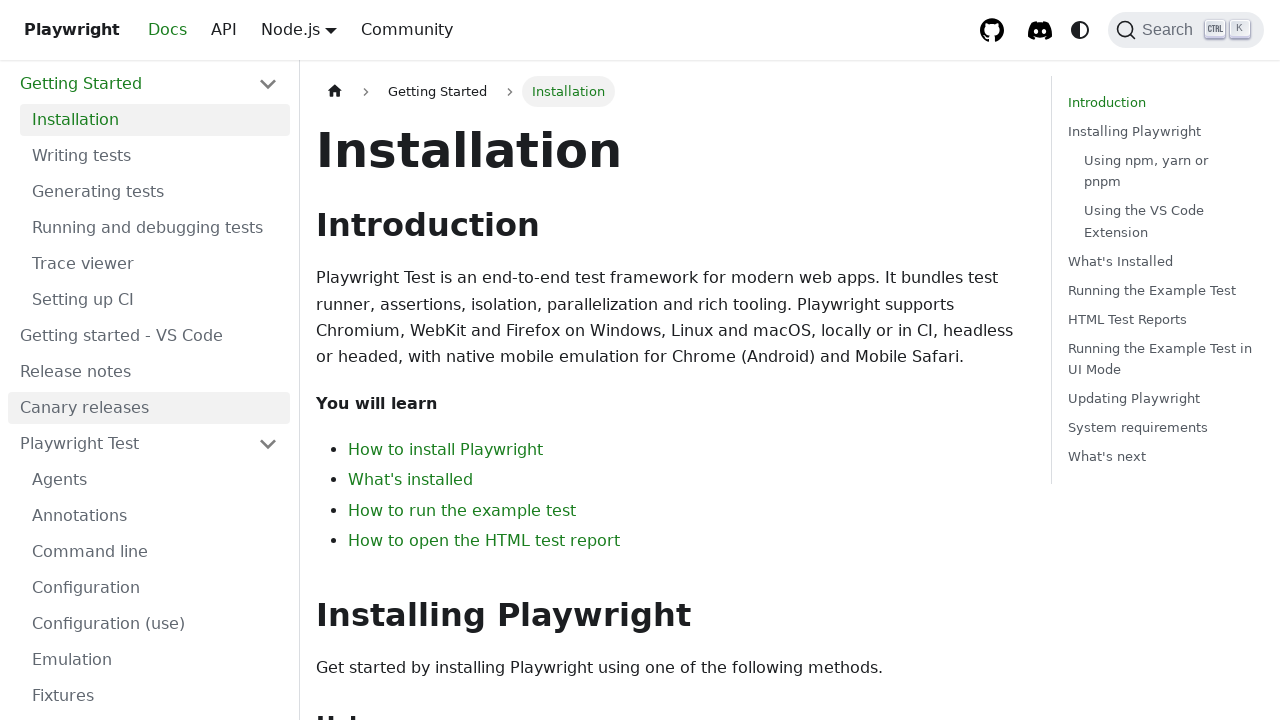

Verified URL contains 'intro' after navigation
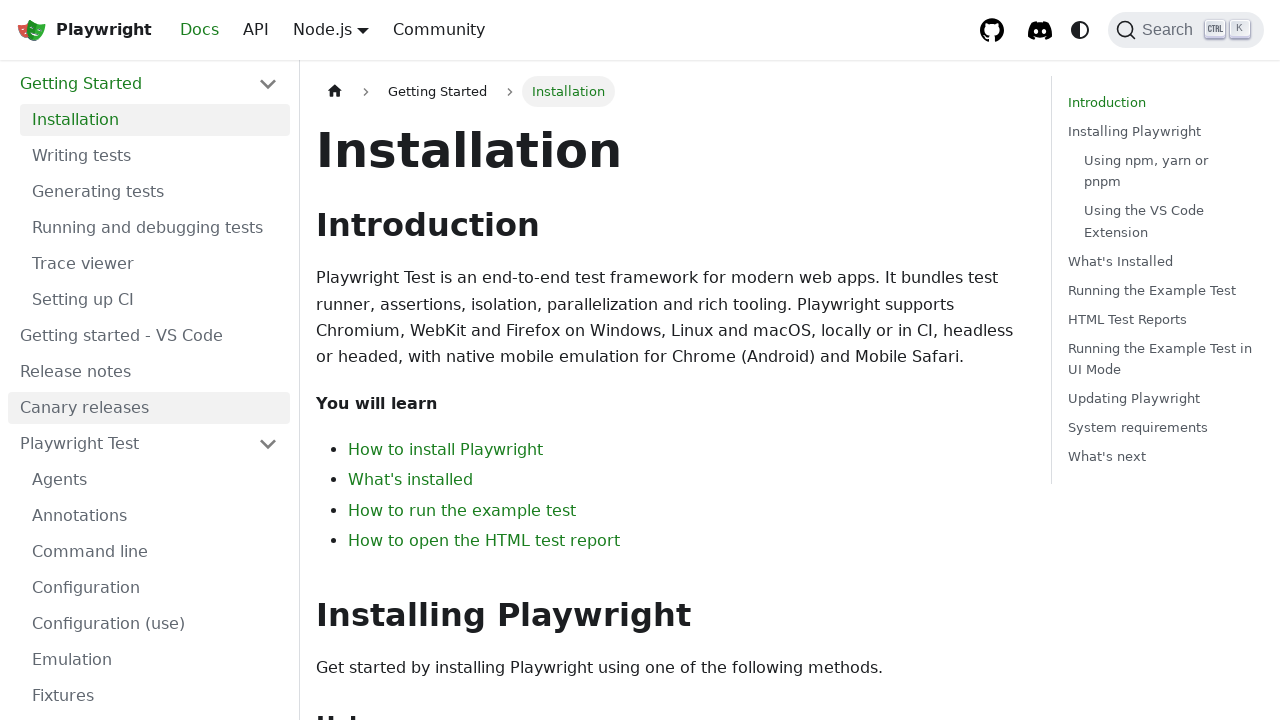

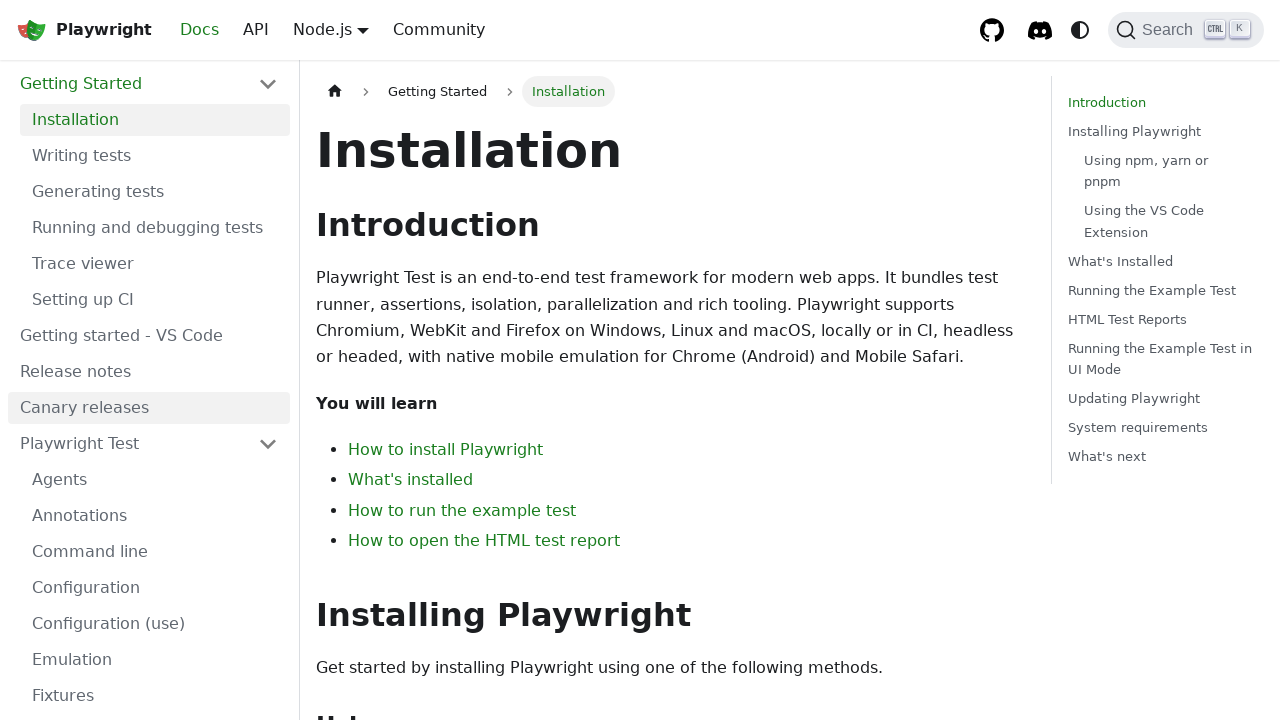